Tests registration form by filling in required and optional fields including first name, last name, email, phone, and address, then submitting the form

Starting URL: http://suninjuly.github.io/registration1.html

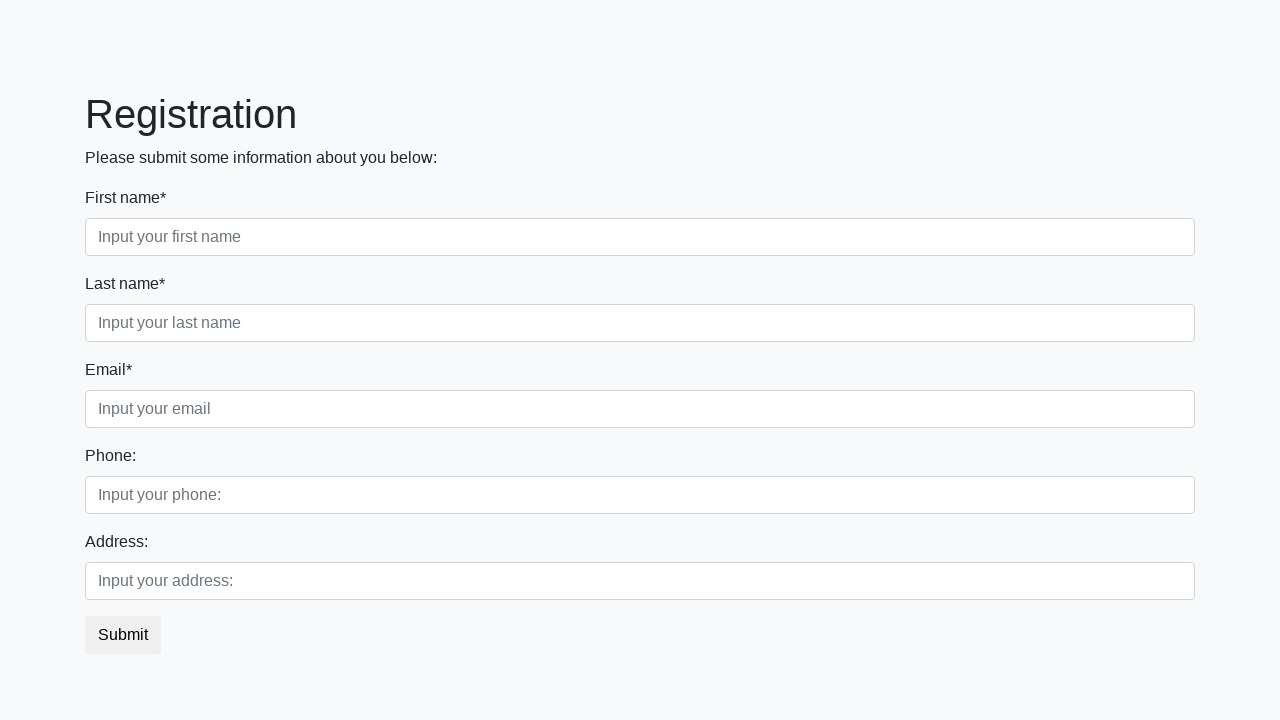

Filled first name field with 'Alex' on .first[required]
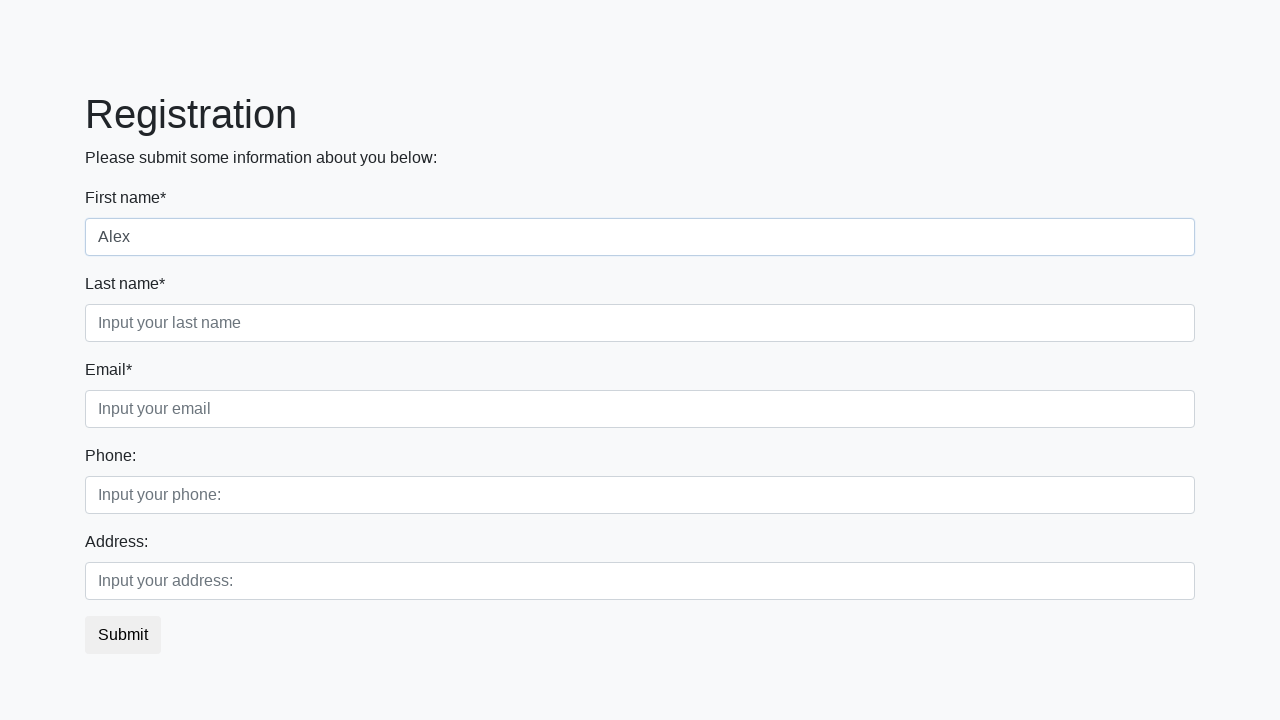

Filled last name field with 'Chetverik' on .second[required]
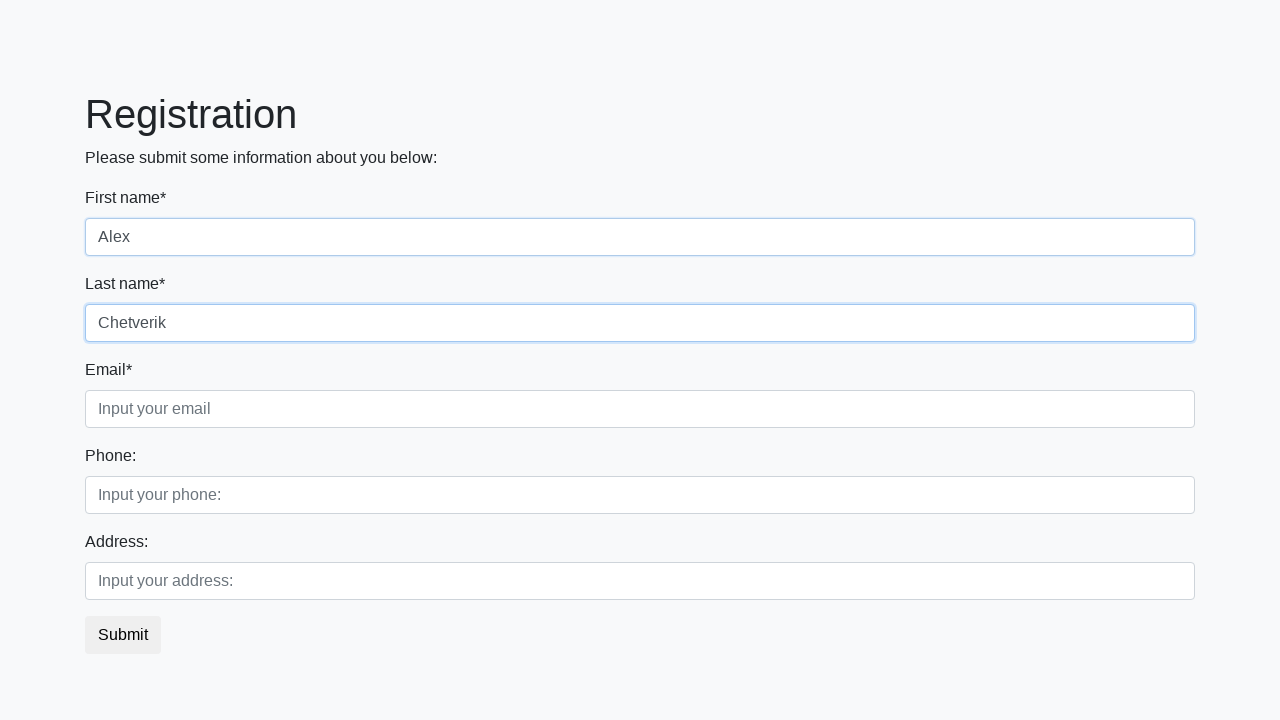

Filled email field with 'chet@mail.ru' on .third
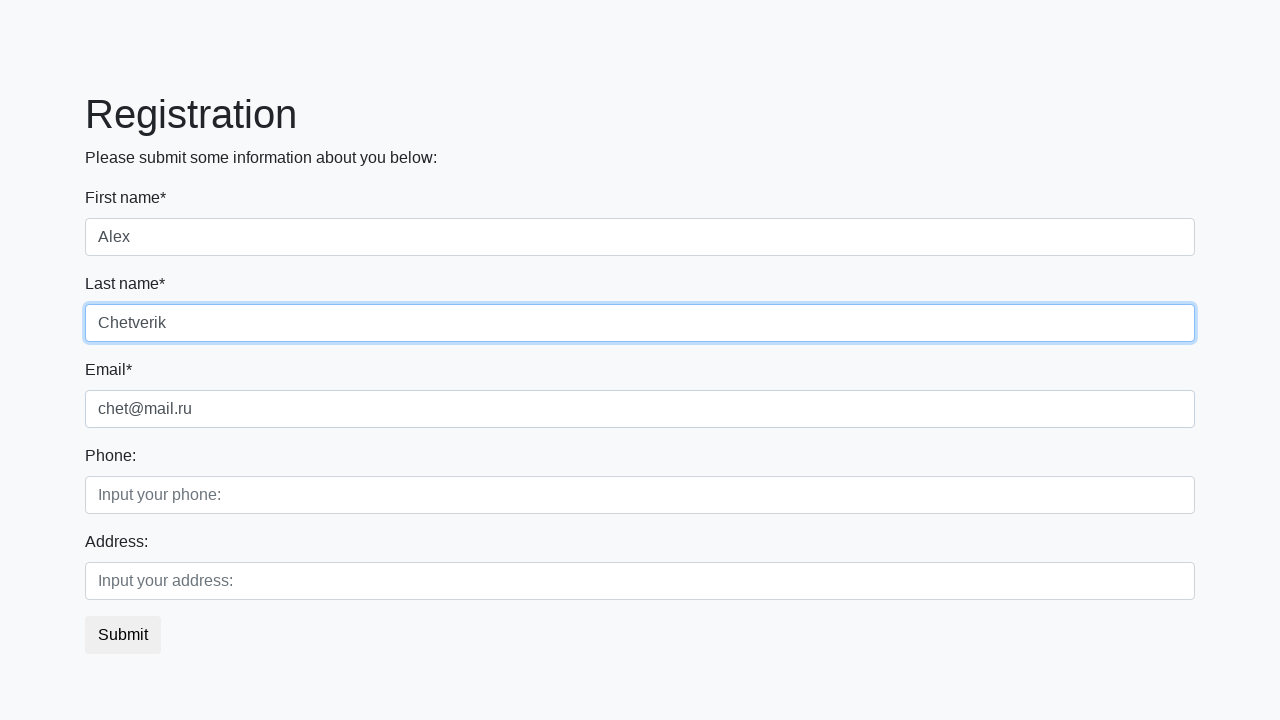

Filled phone field with '+79999999999' on //div[./label[text()='Phone:']]/input
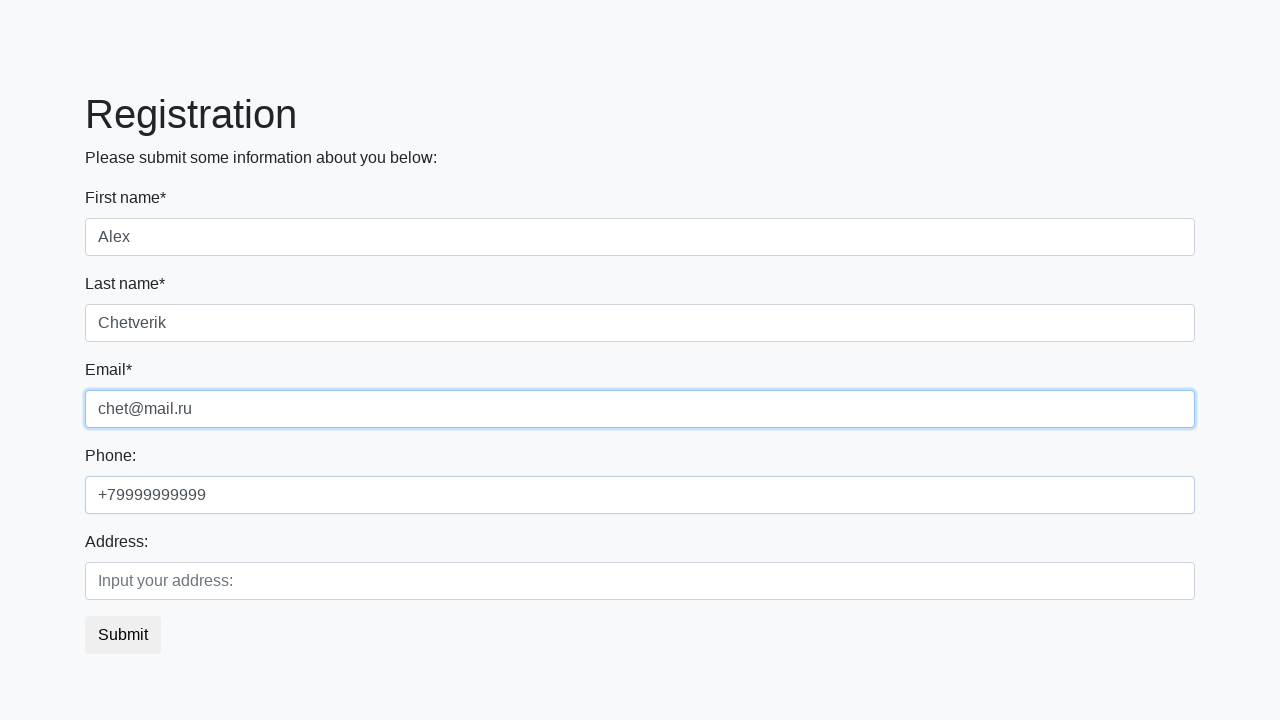

Filled address field with 'Test street, 90210' on //div[./label[text()='Address:']]/input
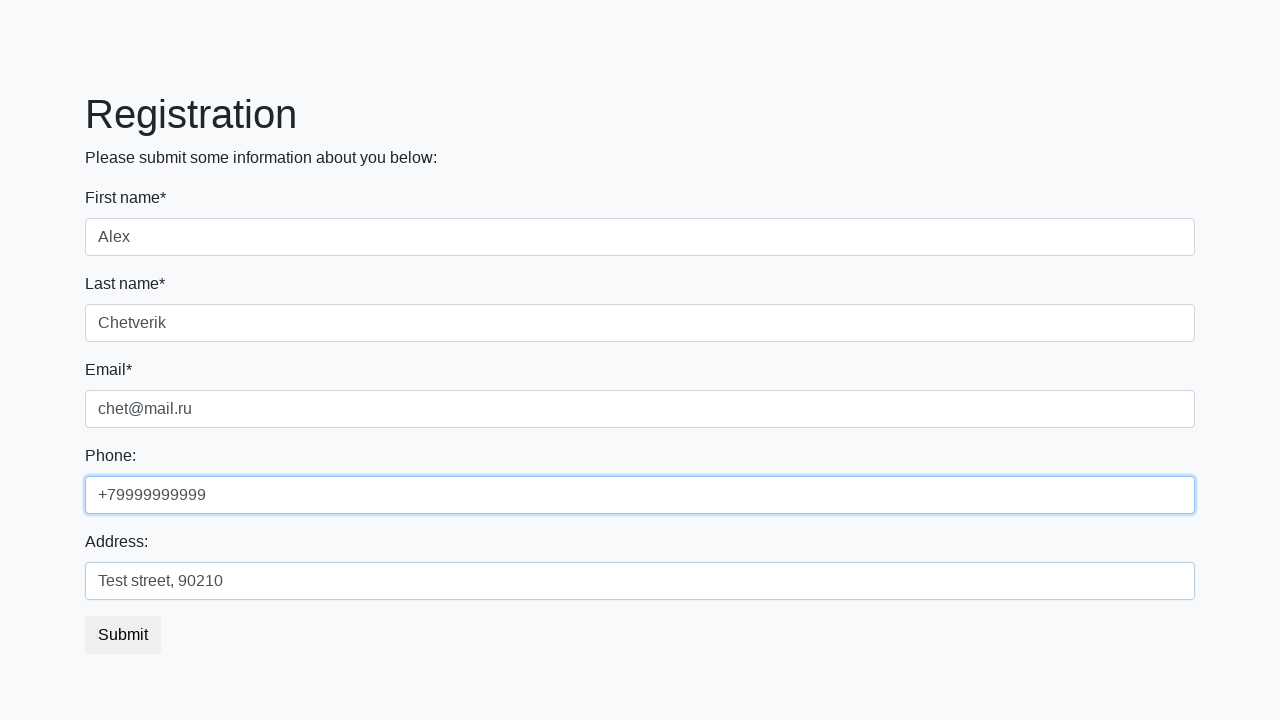

Clicked submit button to register at (123, 635) on button.btn
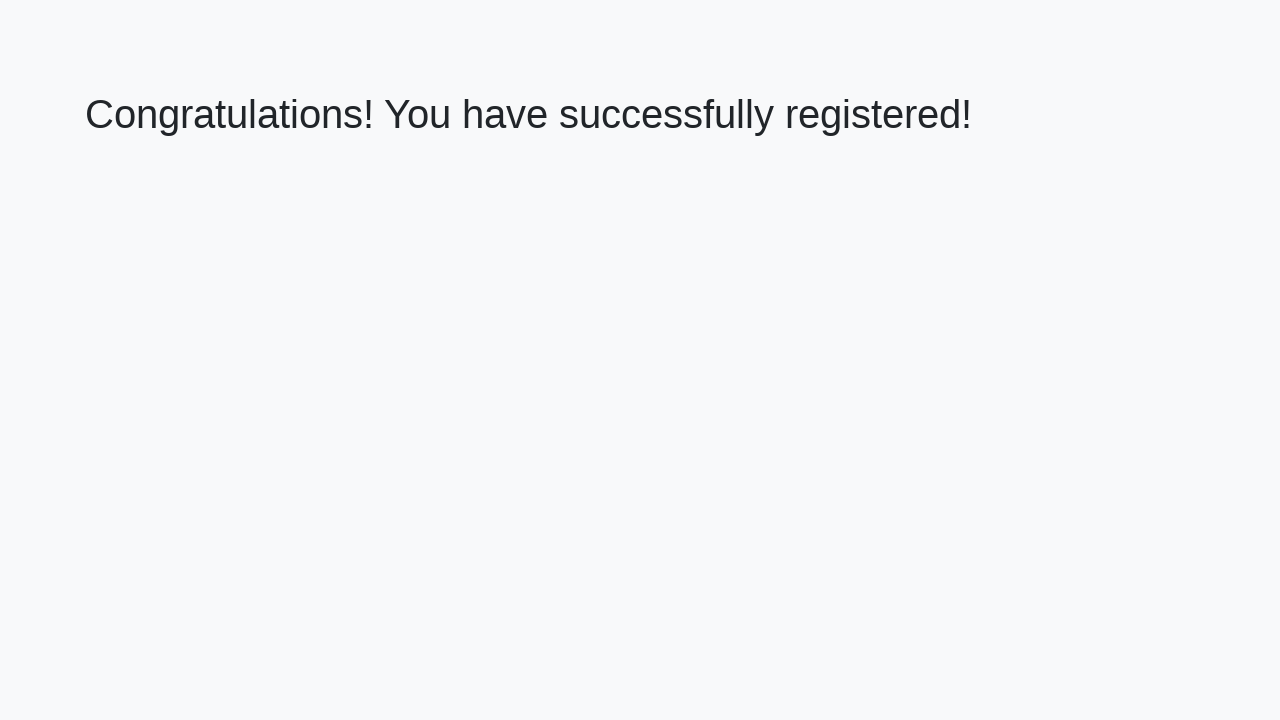

Success message appeared on page
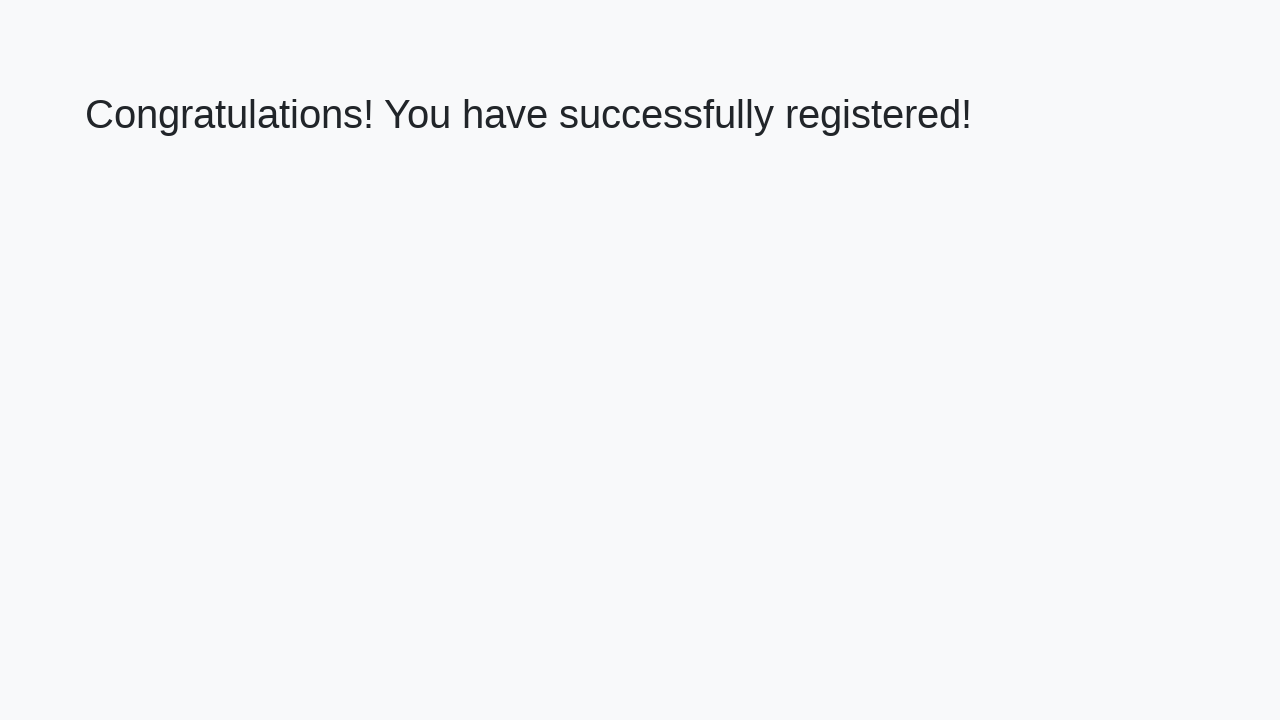

Retrieved success message: 'Congratulations! You have successfully registered!'
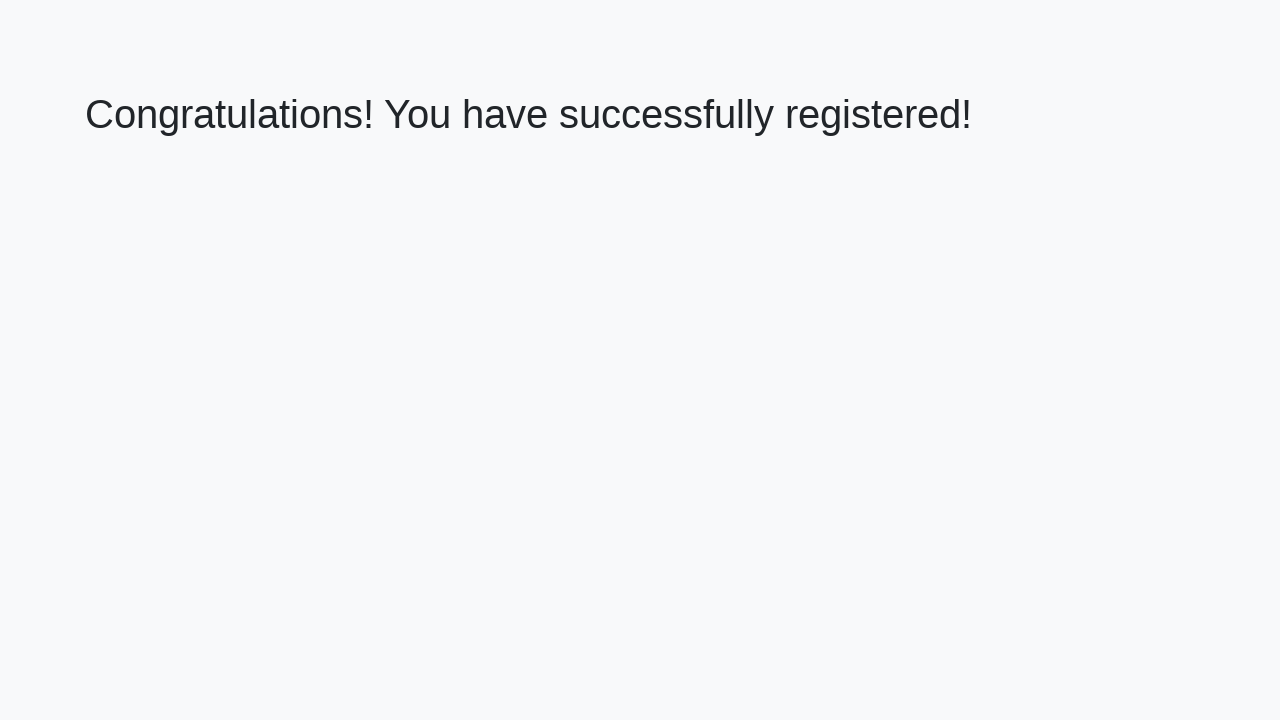

Verified registration success message matches expected text
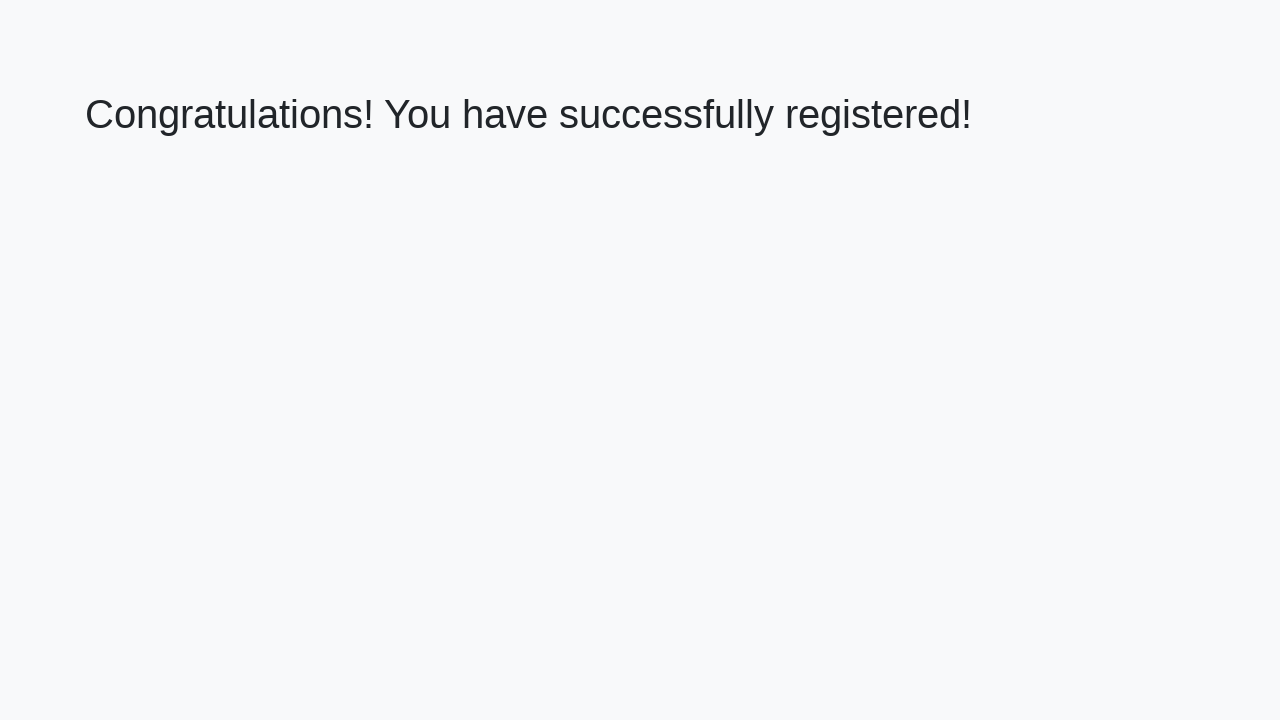

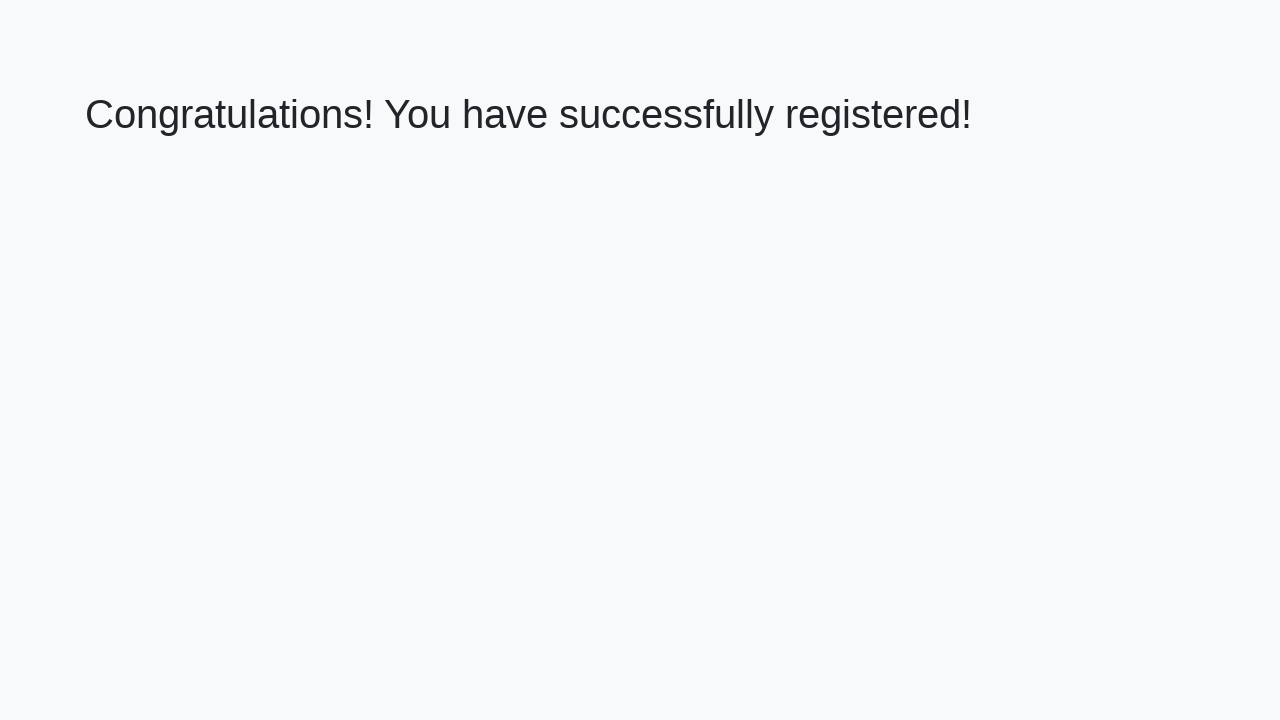